Navigates to a books PWA site and interacts with shadow DOM elements to enter text in a search input field

Starting URL: https://books-pwakit.appspot.com/

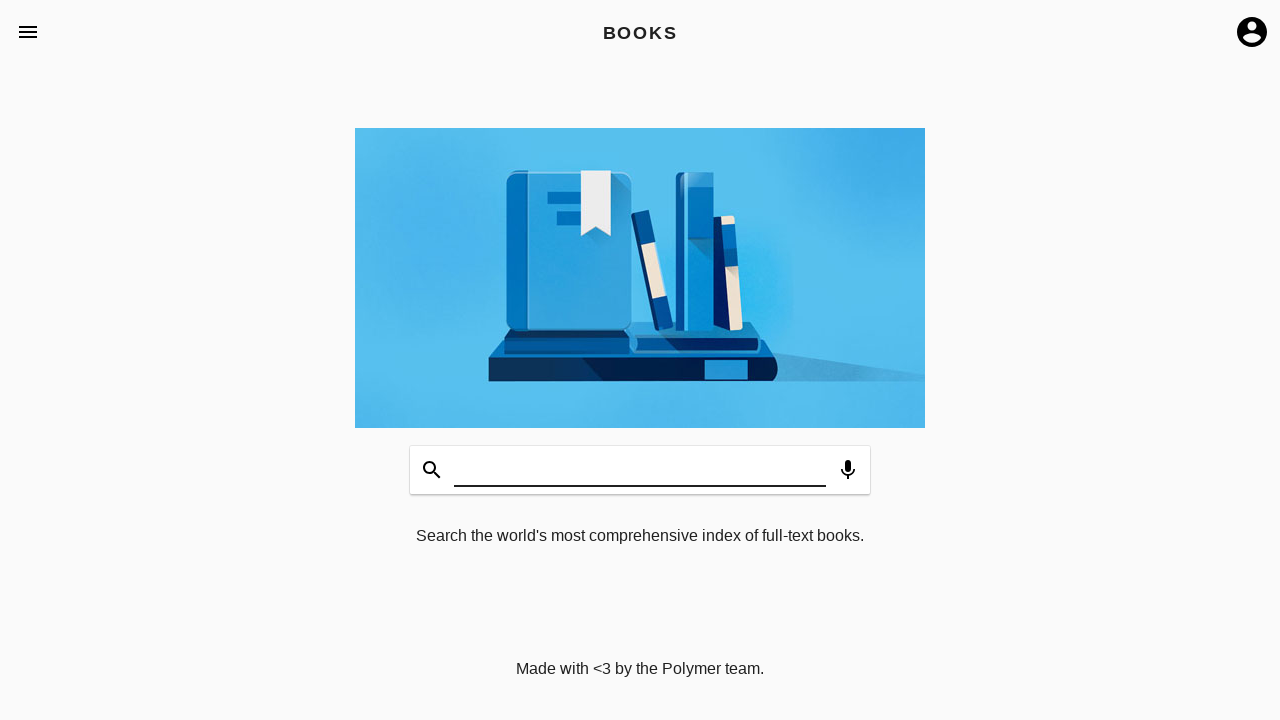

Waited for book-app element with apptitle='BOOKS' to be present
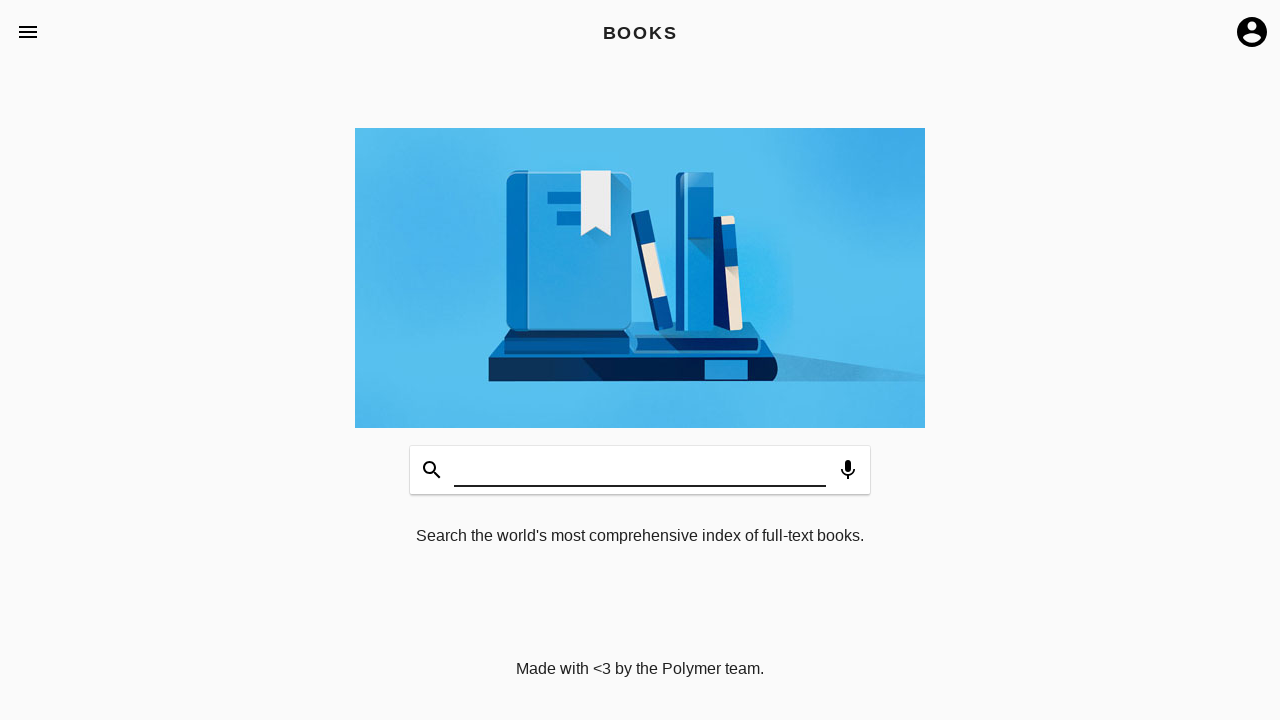

Accessed shadow DOM and entered 'Hello' in search input field
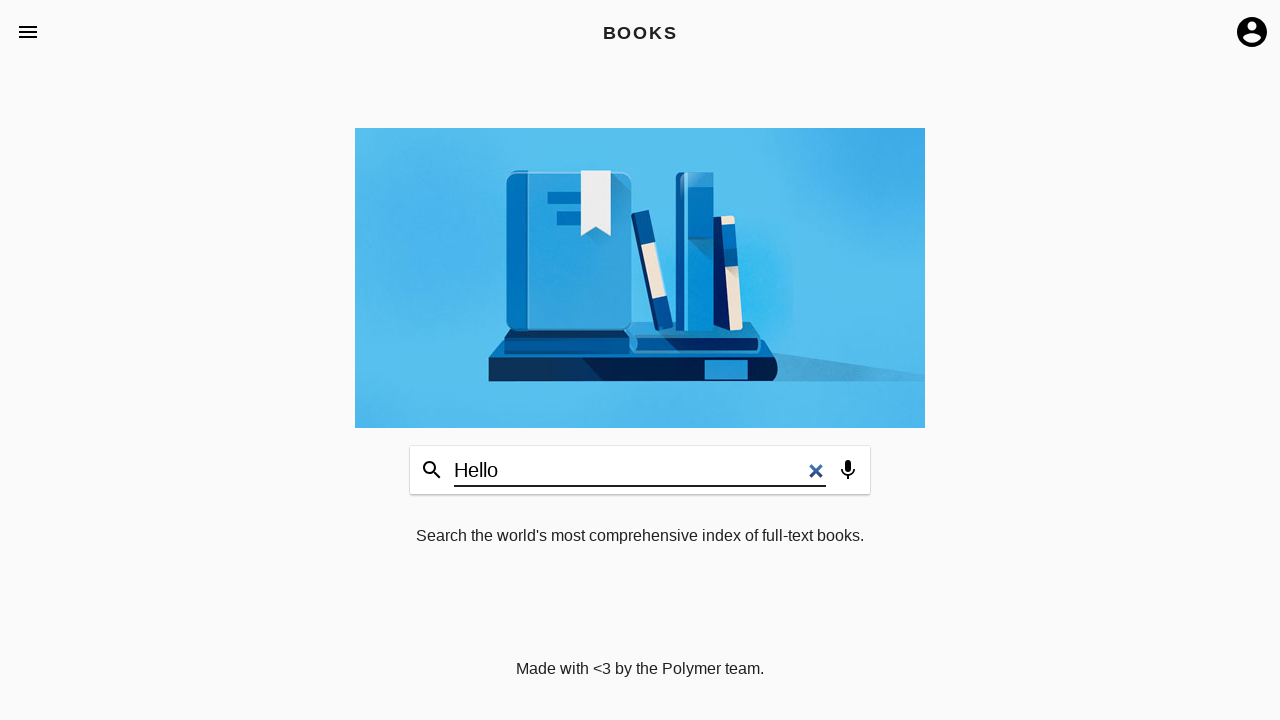

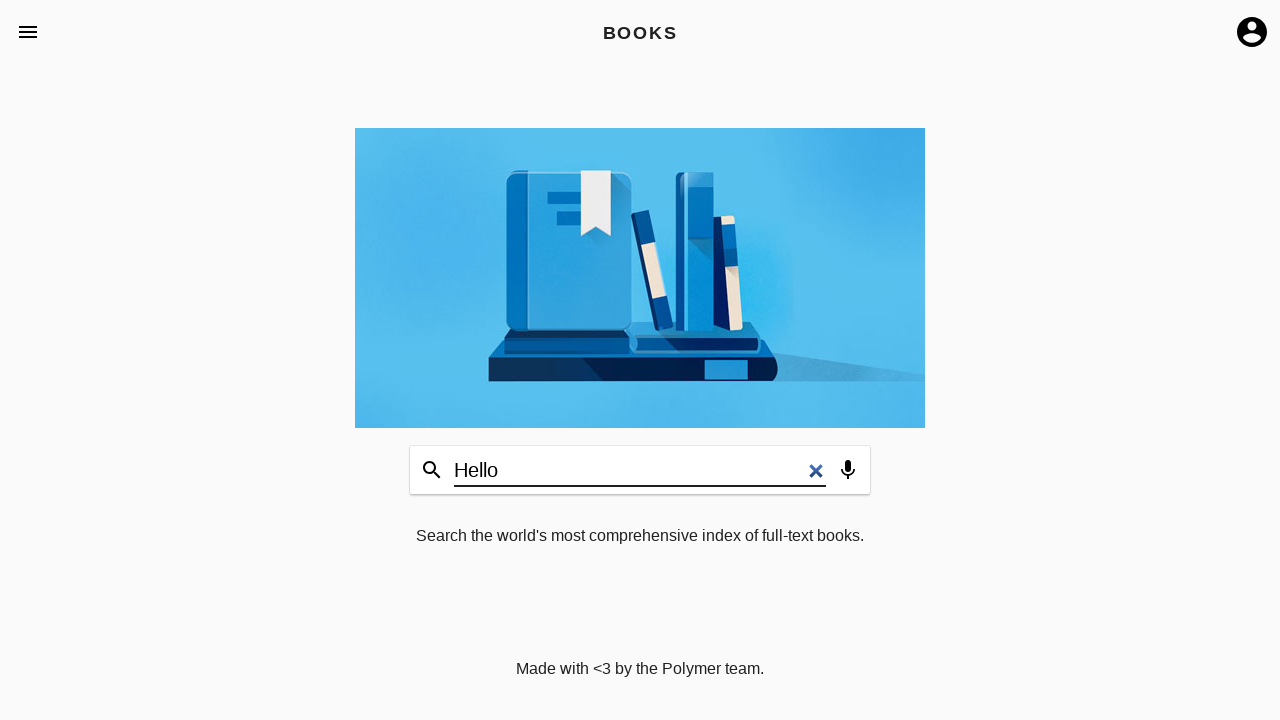